Tests various JavaScript executor operations on a practice site including clicking a radio button, filling a name field, scrolling down and up, and zooming the page.

Starting URL: https://testautomationpractice.blogspot.com/

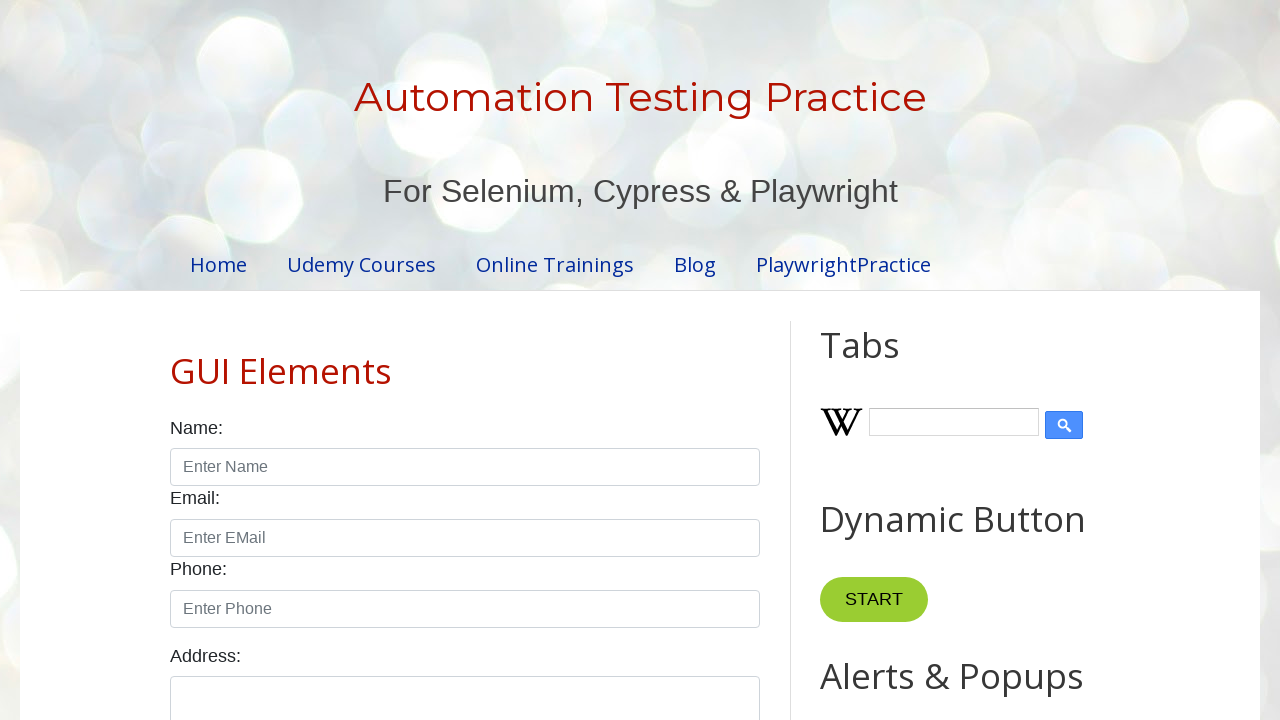

Clicked the male radio button at (176, 360) on #male
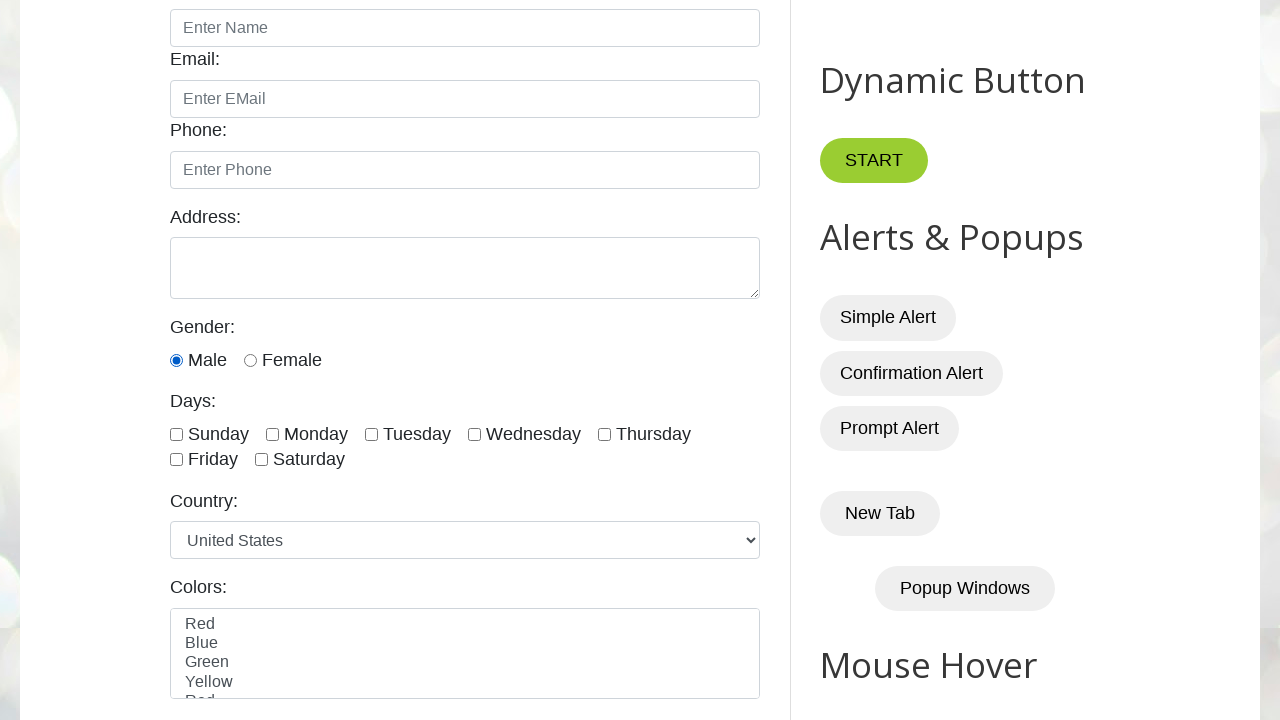

Filled the name field with 'sivakumar' on #name
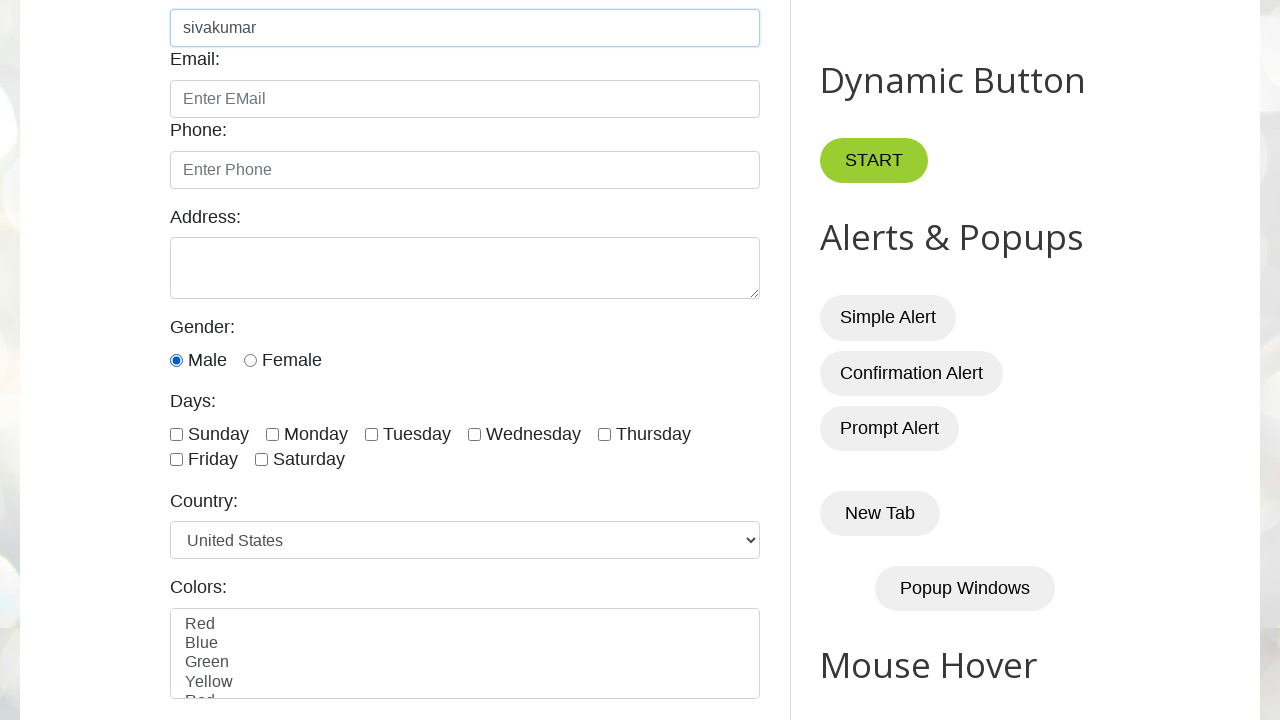

Scrolled down 2000 pixels
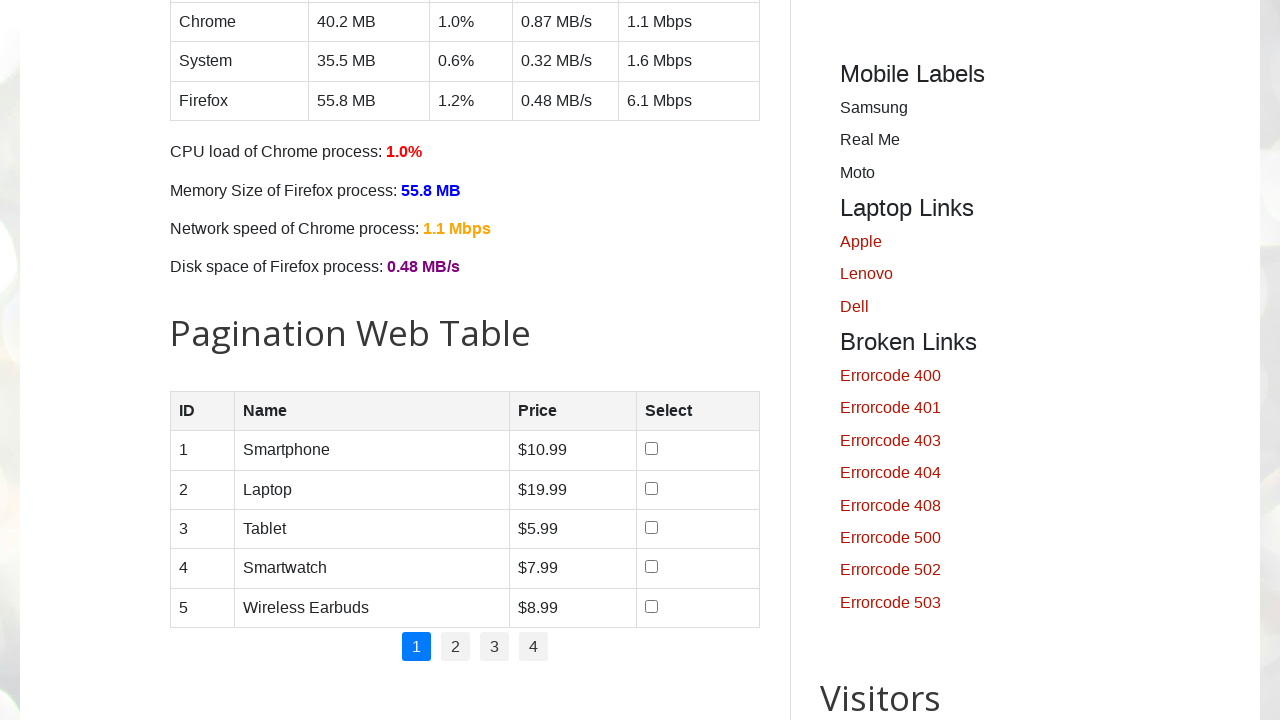

Waited for 5 seconds
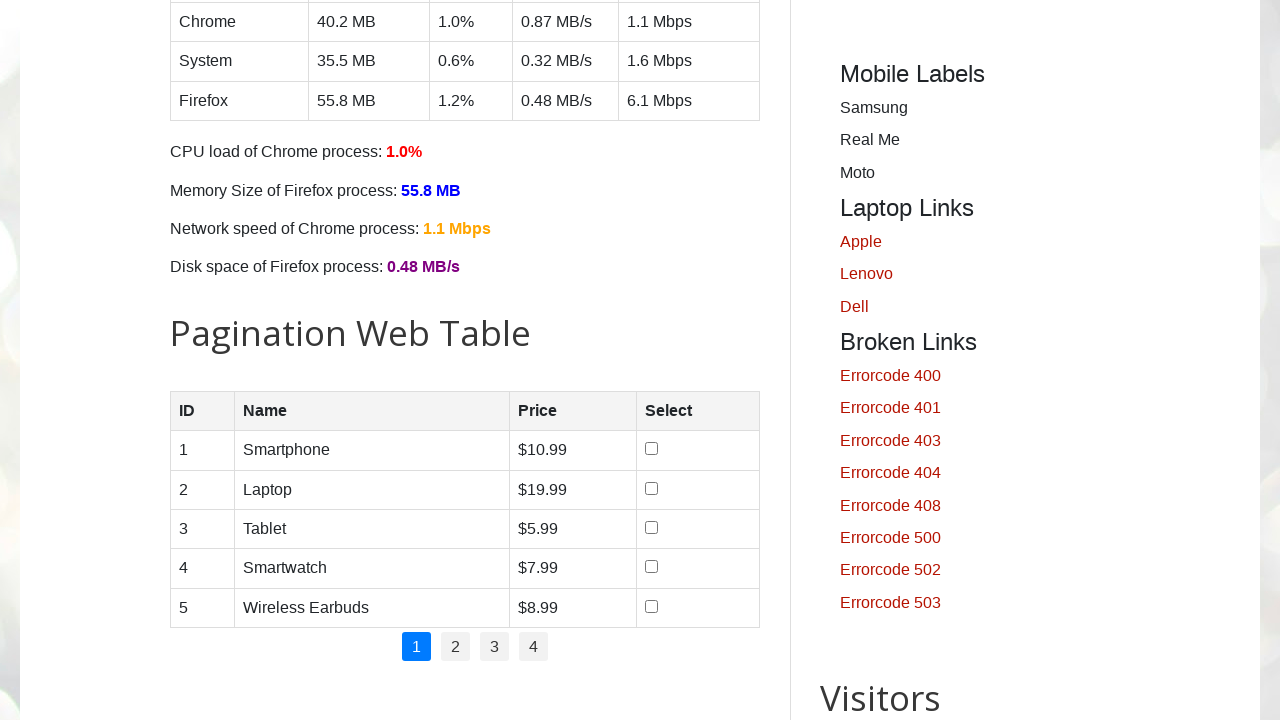

Scrolled up 2000 pixels
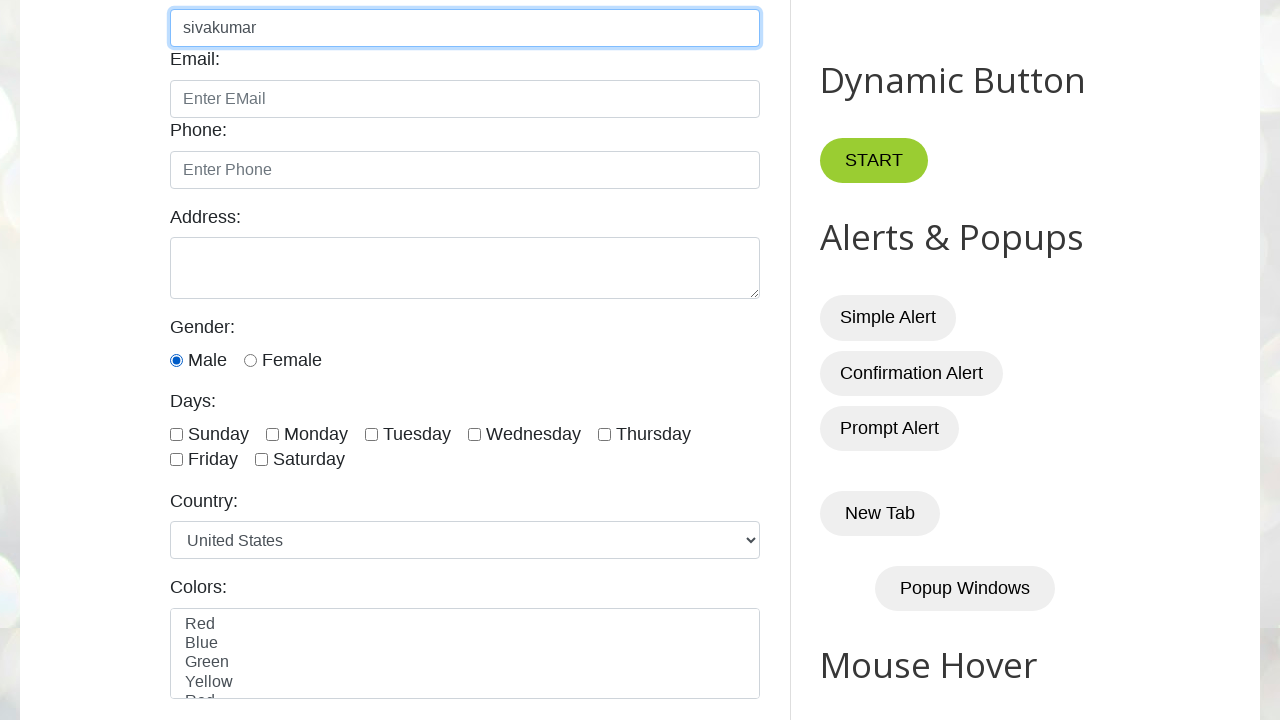

Zoomed page to 150%
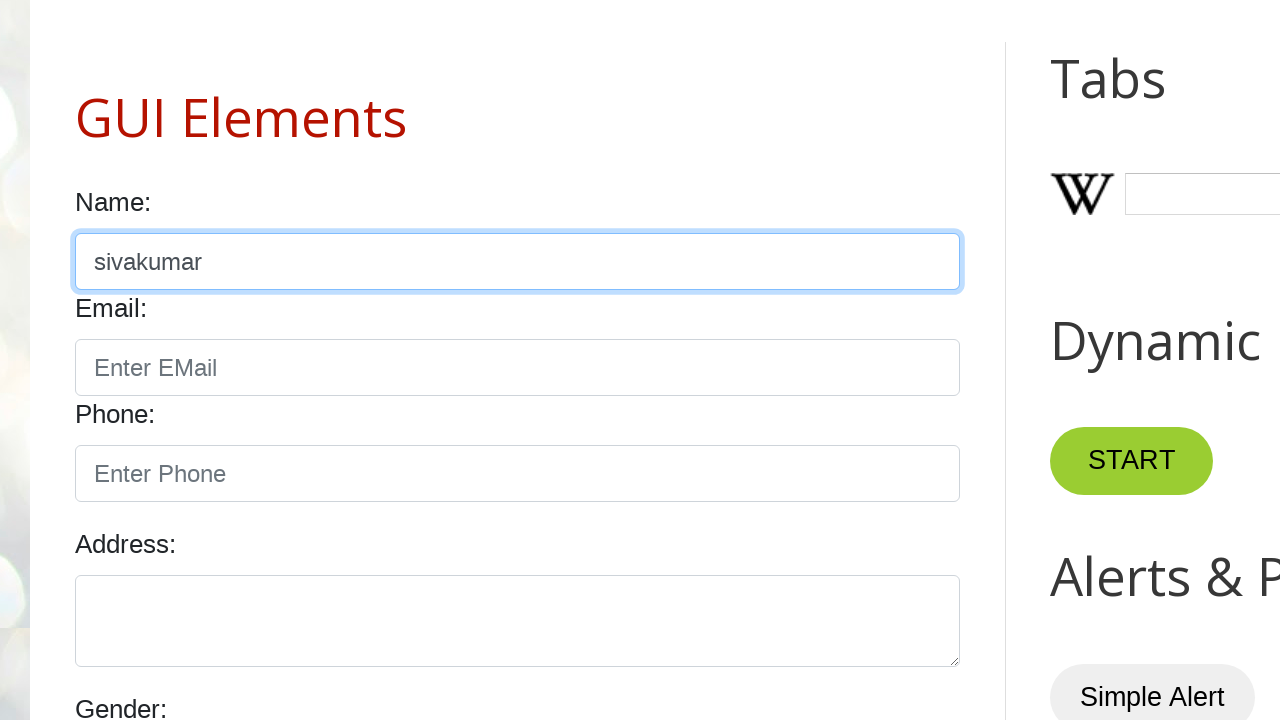

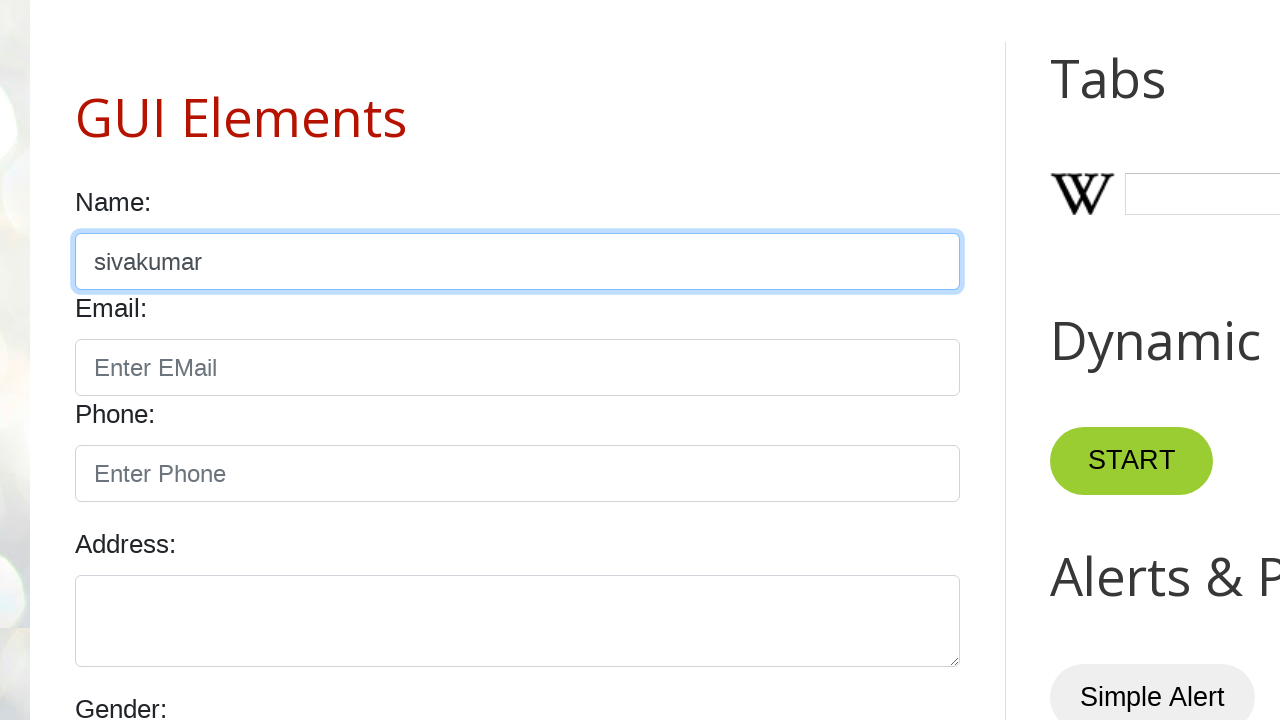